Tests dropdown selection functionality on OrangeHRM free trial page by selecting a country from the dropdown menu

Starting URL: https://www.orangehrm.com/en/30-day-free-trial

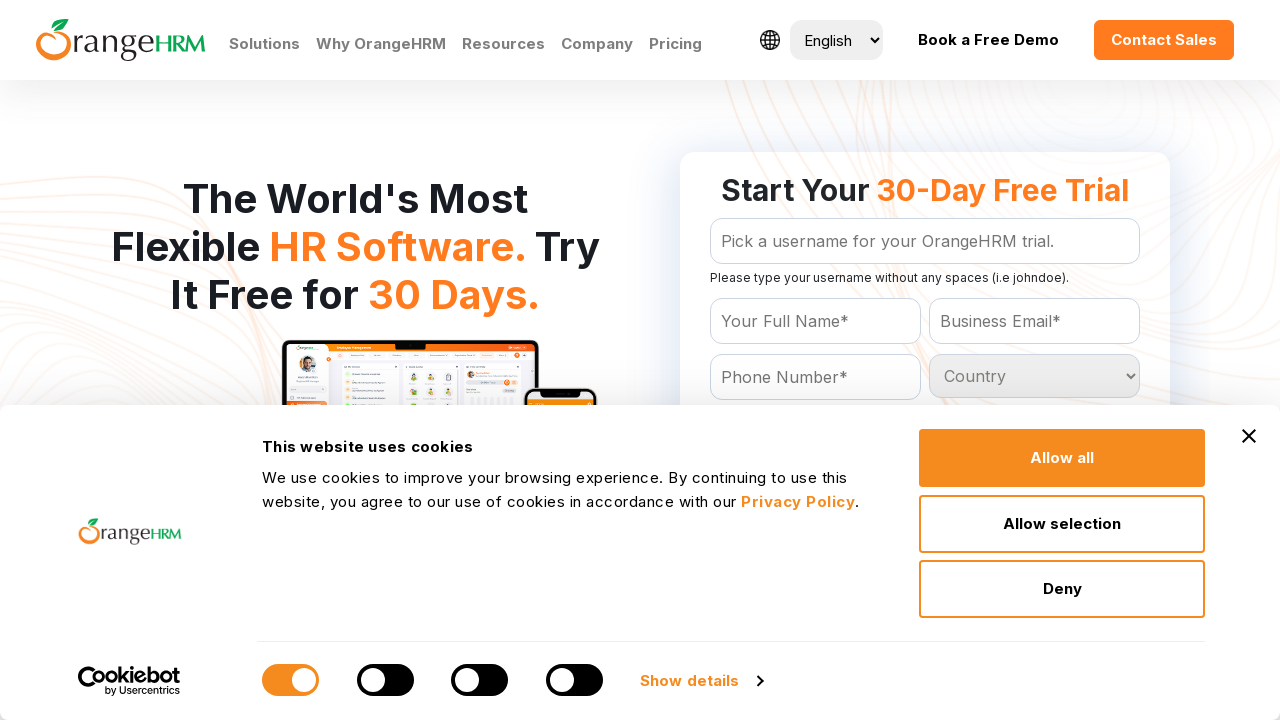

Selected 'North Korea' from the country dropdown menu on #Form_getForm_Country
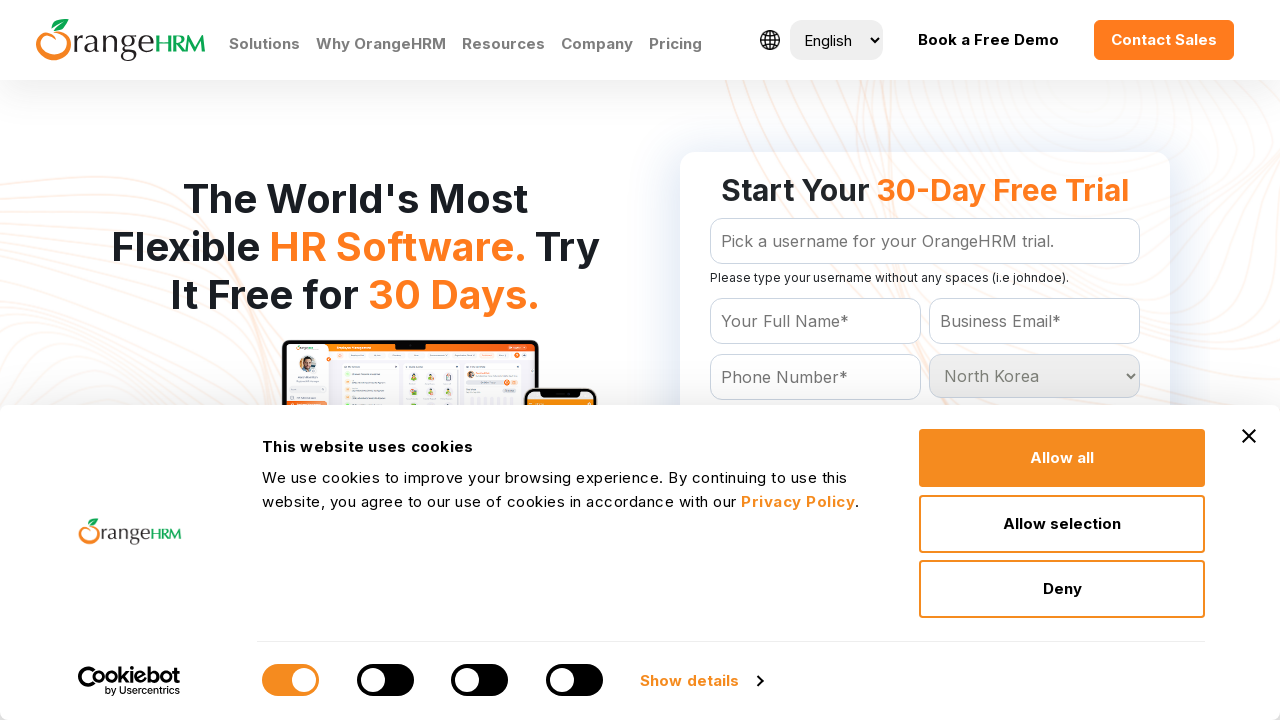

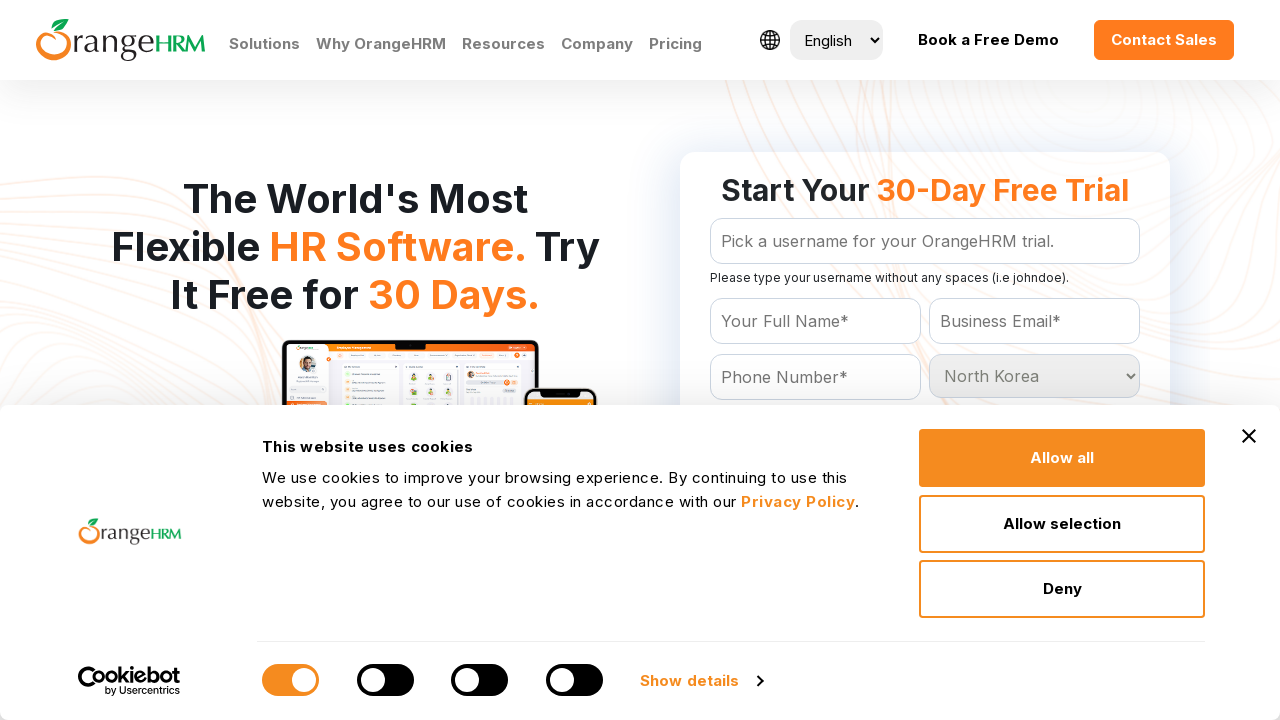